Tests that navigating to the 'completed' route via URL shows only completed todos

Starting URL: https://todomvc.com/examples/typescript-angular/#/

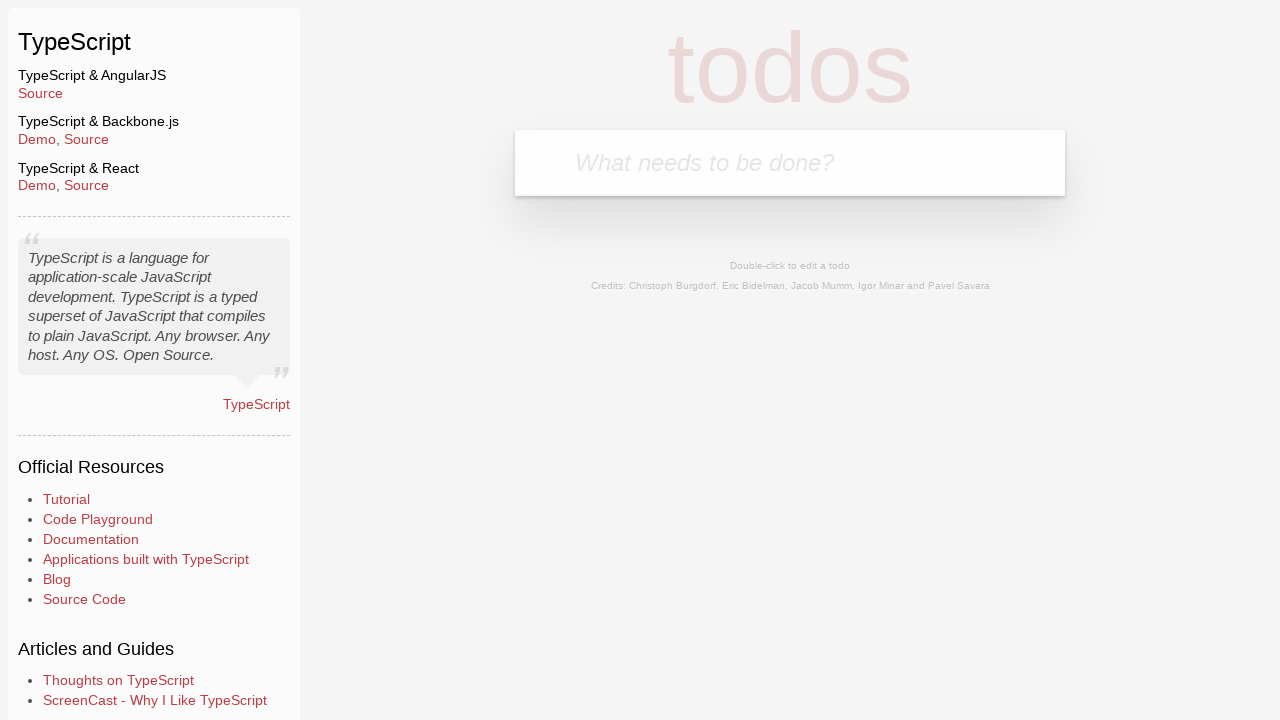

Filled new todo input with 'Example1' on .new-todo
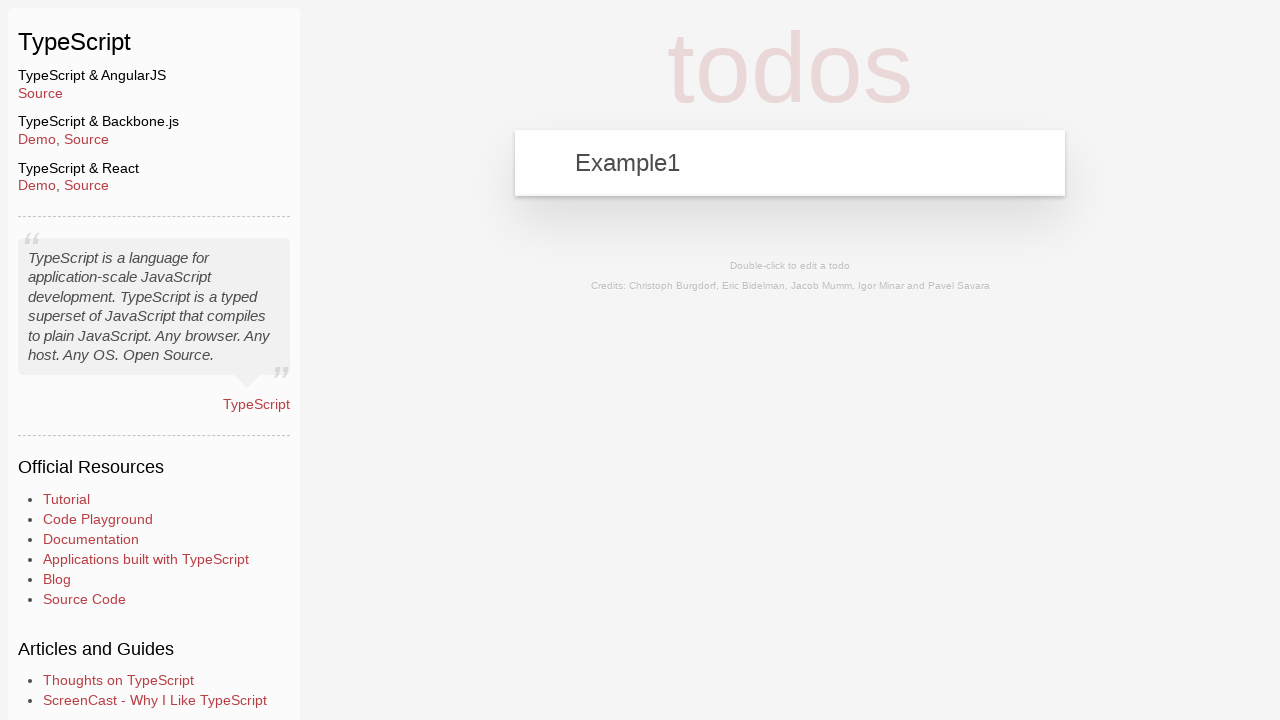

Pressed Enter to add first todo 'Example1' on .new-todo
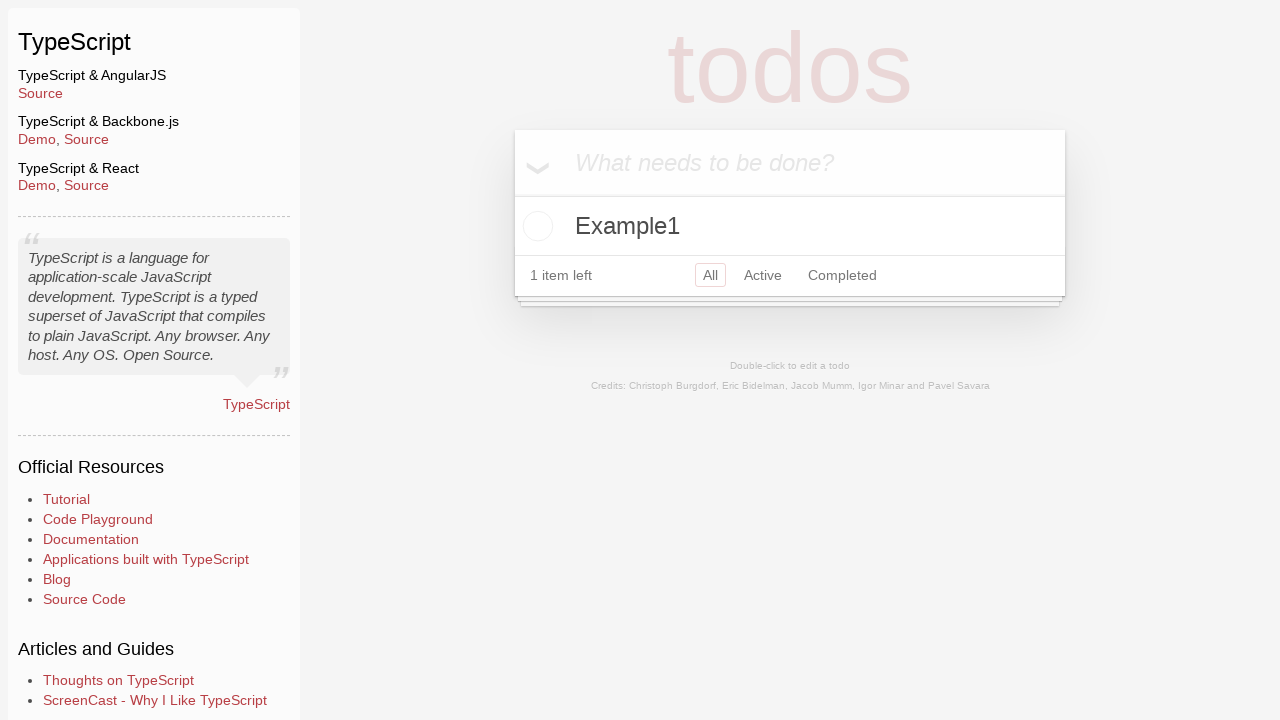

Filled new todo input with 'Example2' on .new-todo
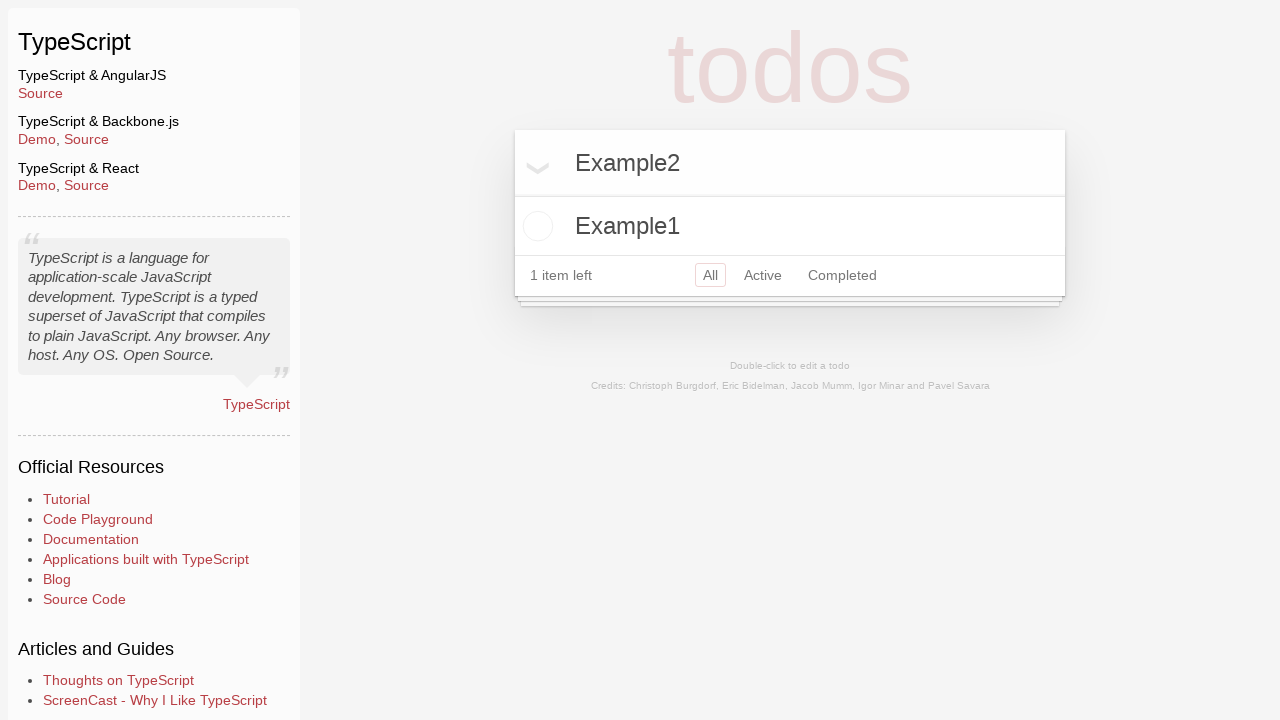

Pressed Enter to add second todo 'Example2' on .new-todo
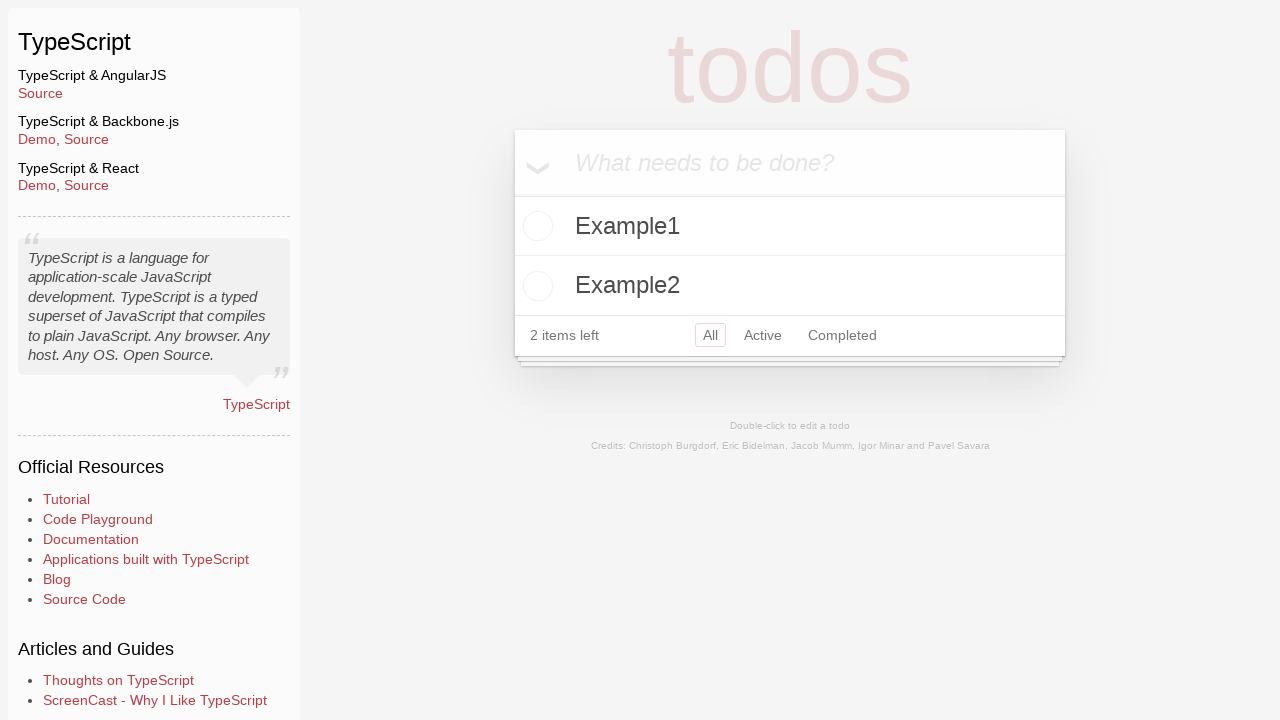

Clicked toggle checkbox to mark 'Example2' as completed at (535, 286) on li:has-text('Example2') .toggle
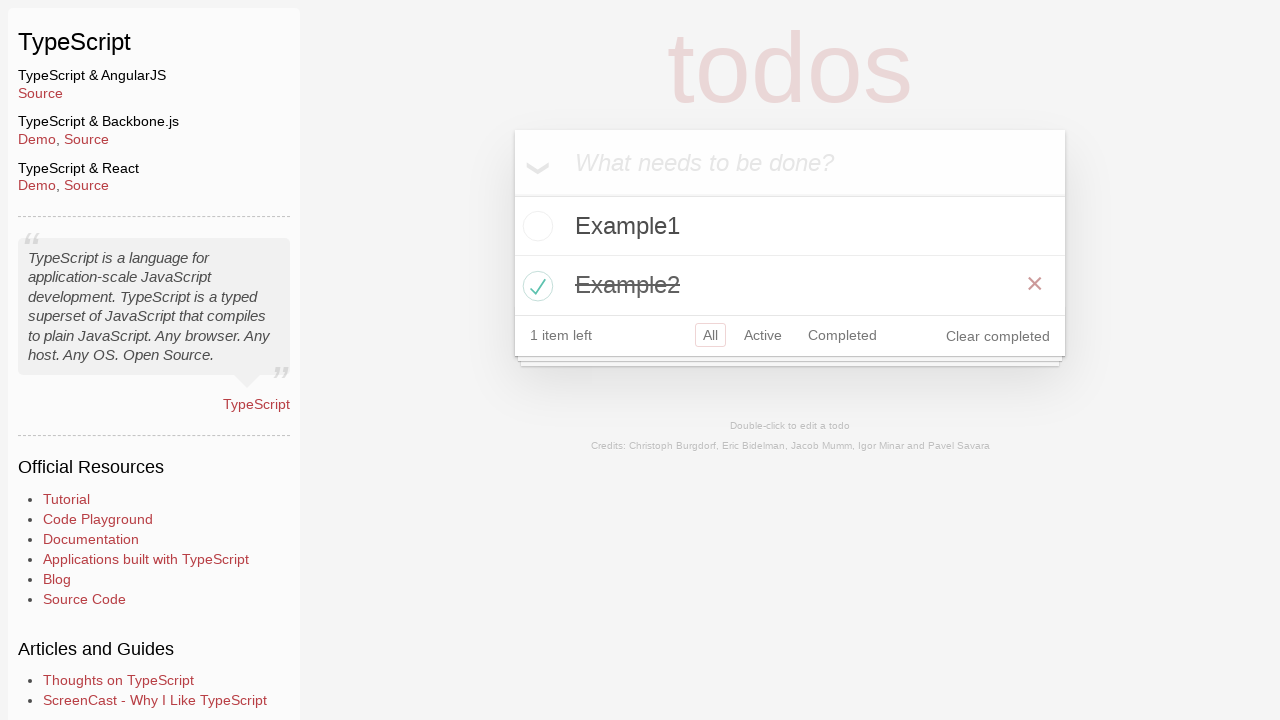

Navigated to completed route via URL
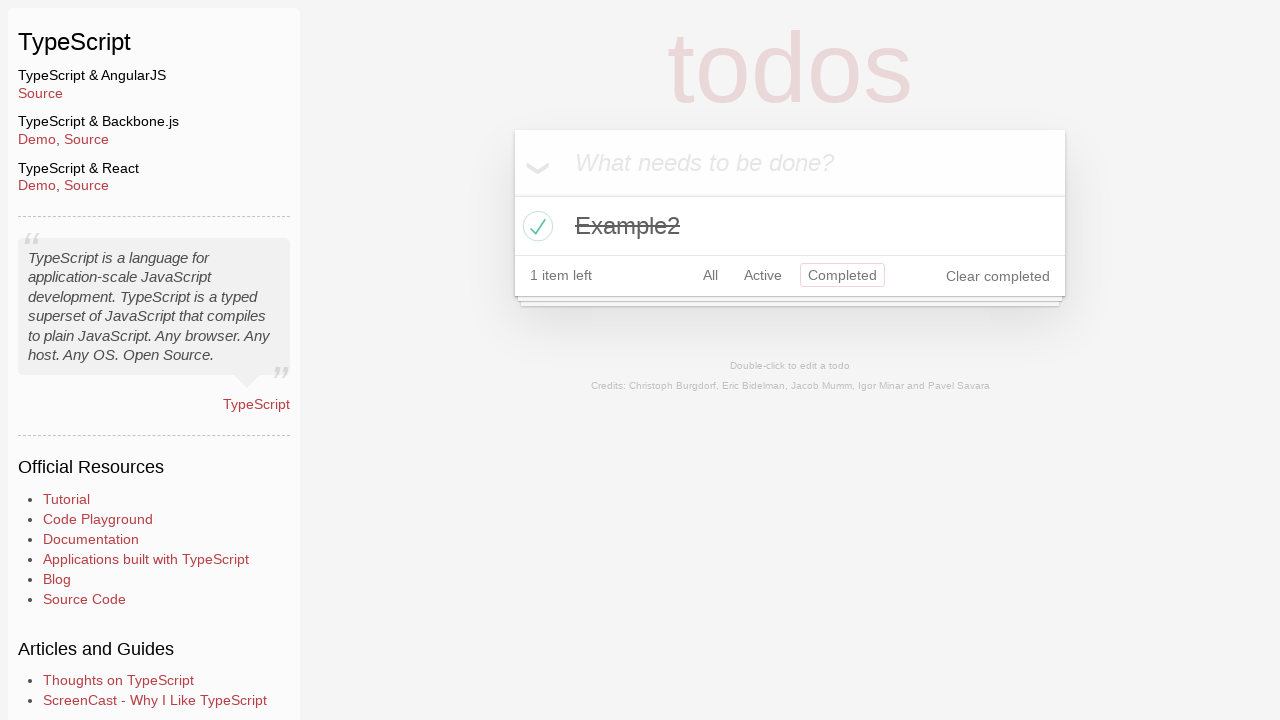

Verified that completed todo 'Example2' is visible on completed route
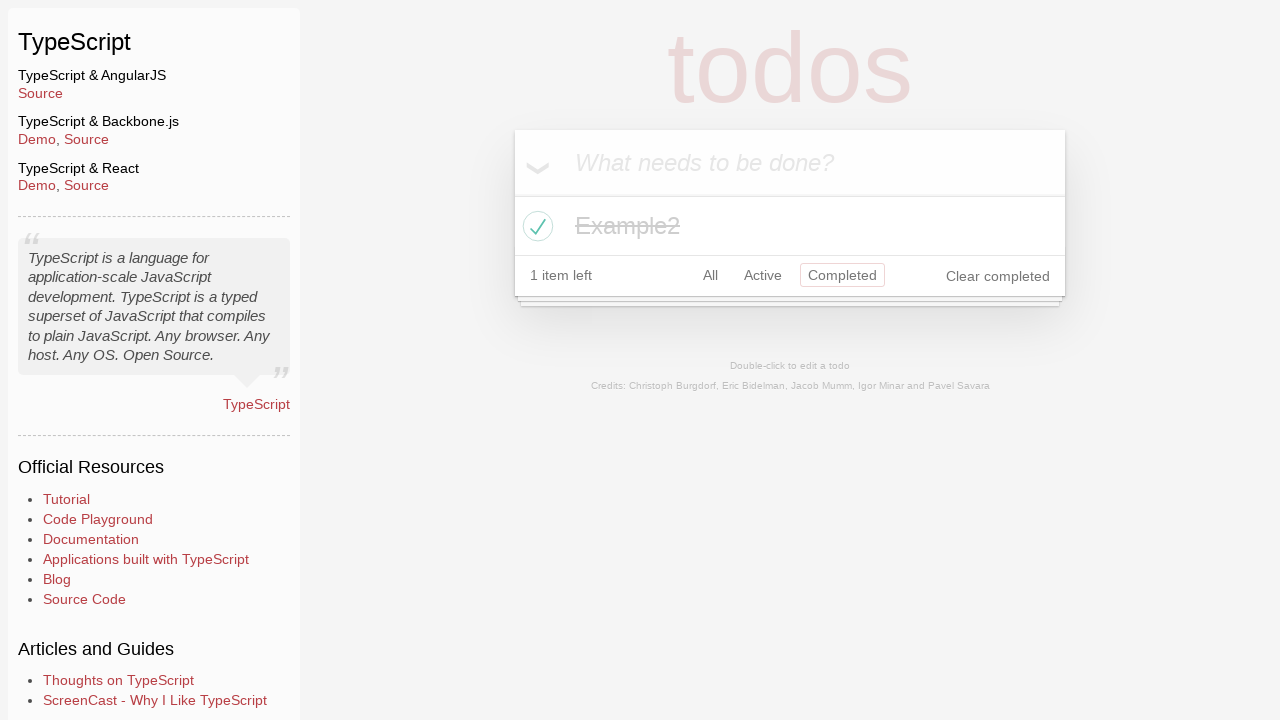

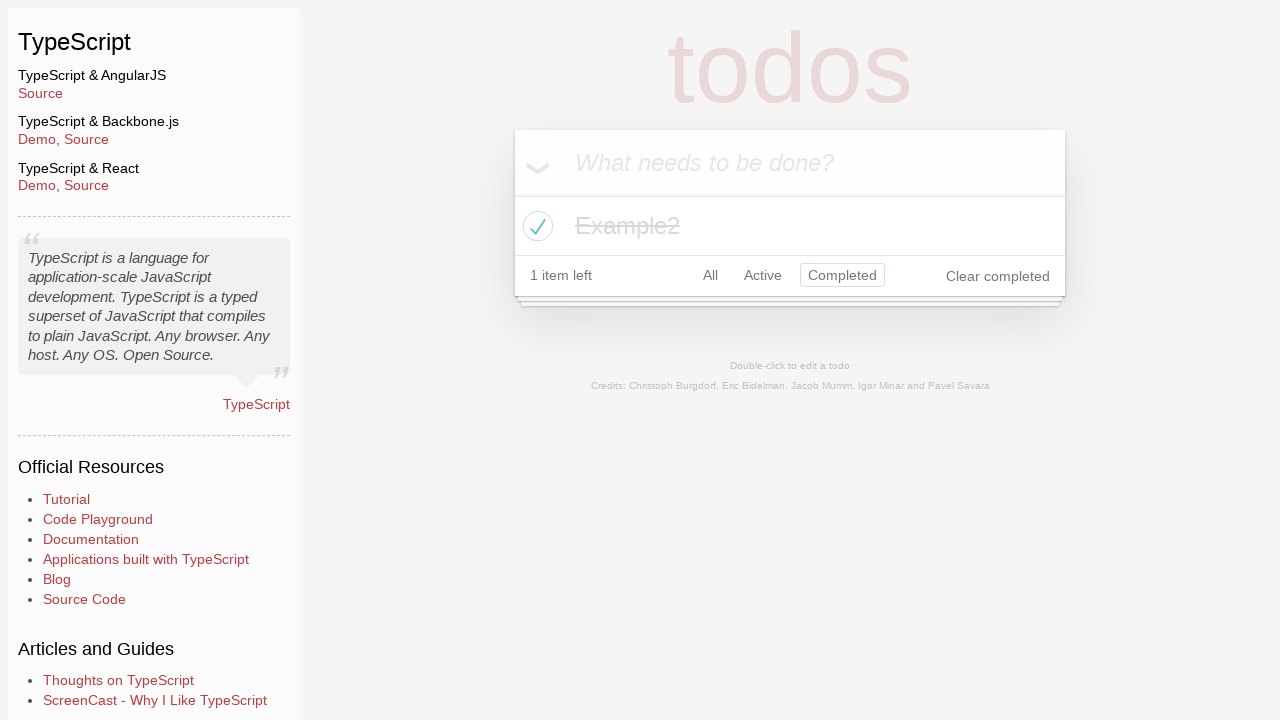